Tests file download functionality by clicking on a download link for a text file on the Heroku test site

Starting URL: https://the-internet.herokuapp.com/download

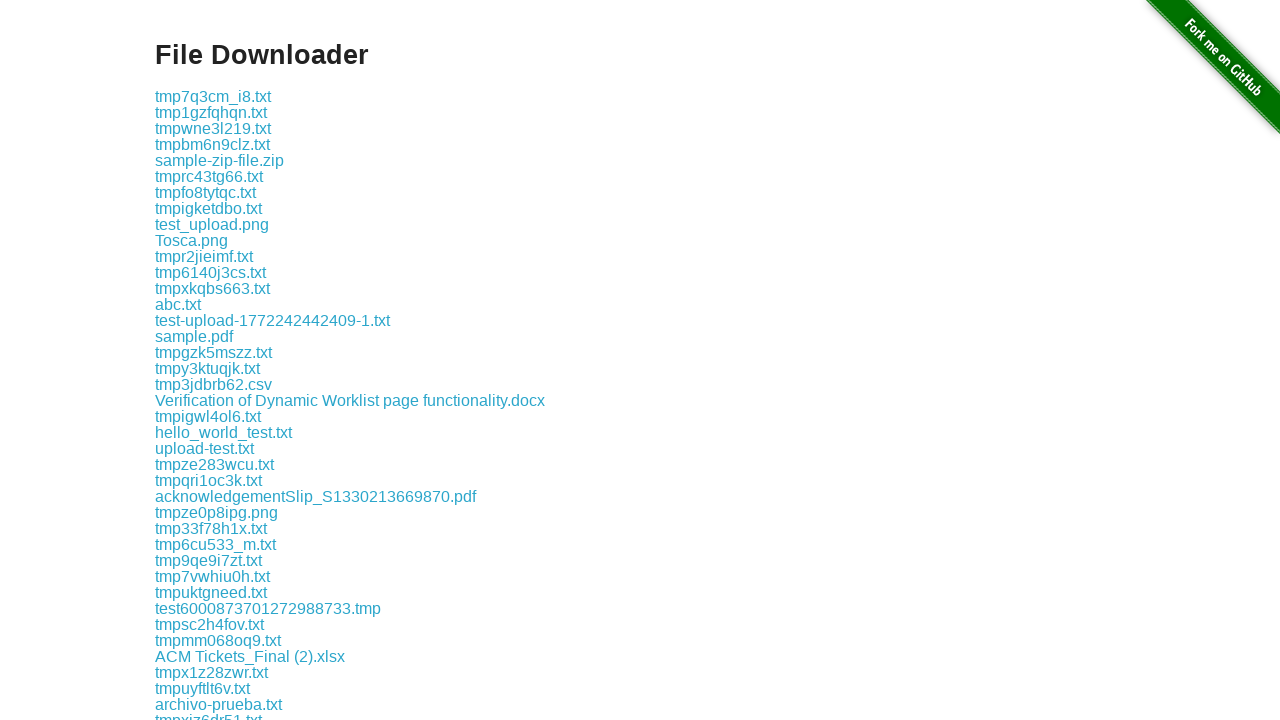

Clicked download link for LambdaTest.txt file at (208, 360) on a[href='download/LambdaTest.txt']
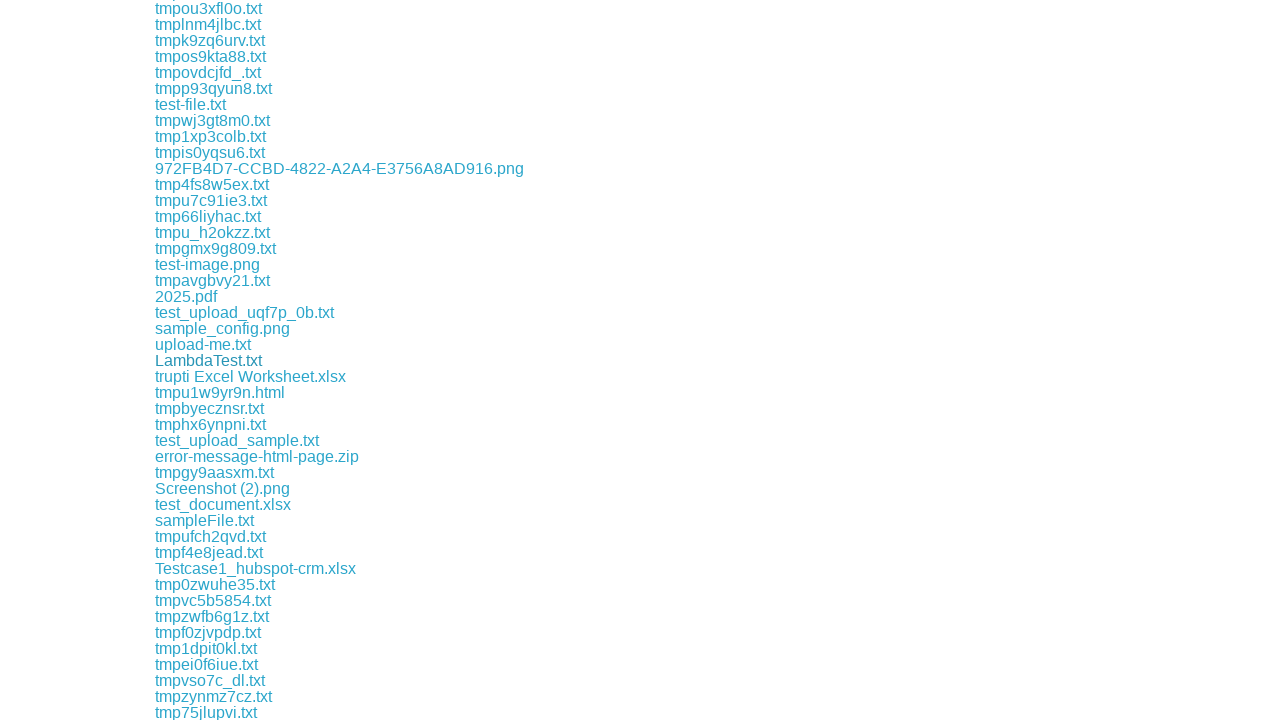

Waited for download to initiate
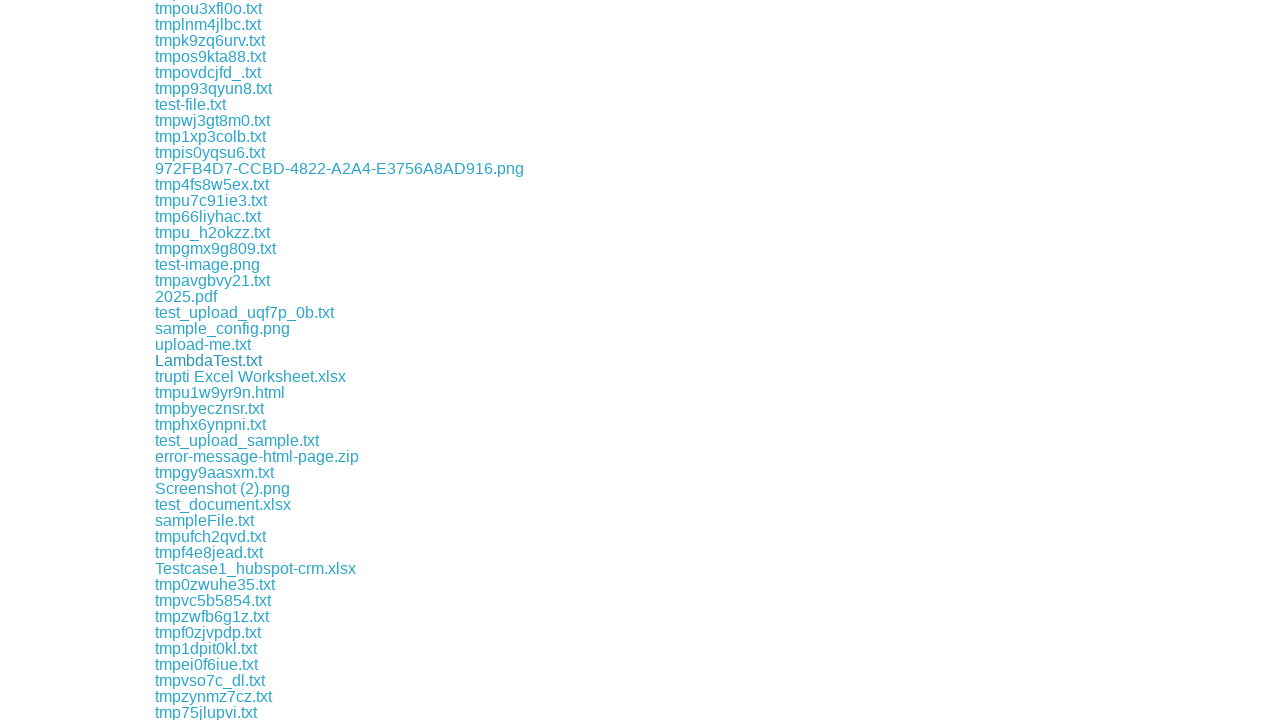

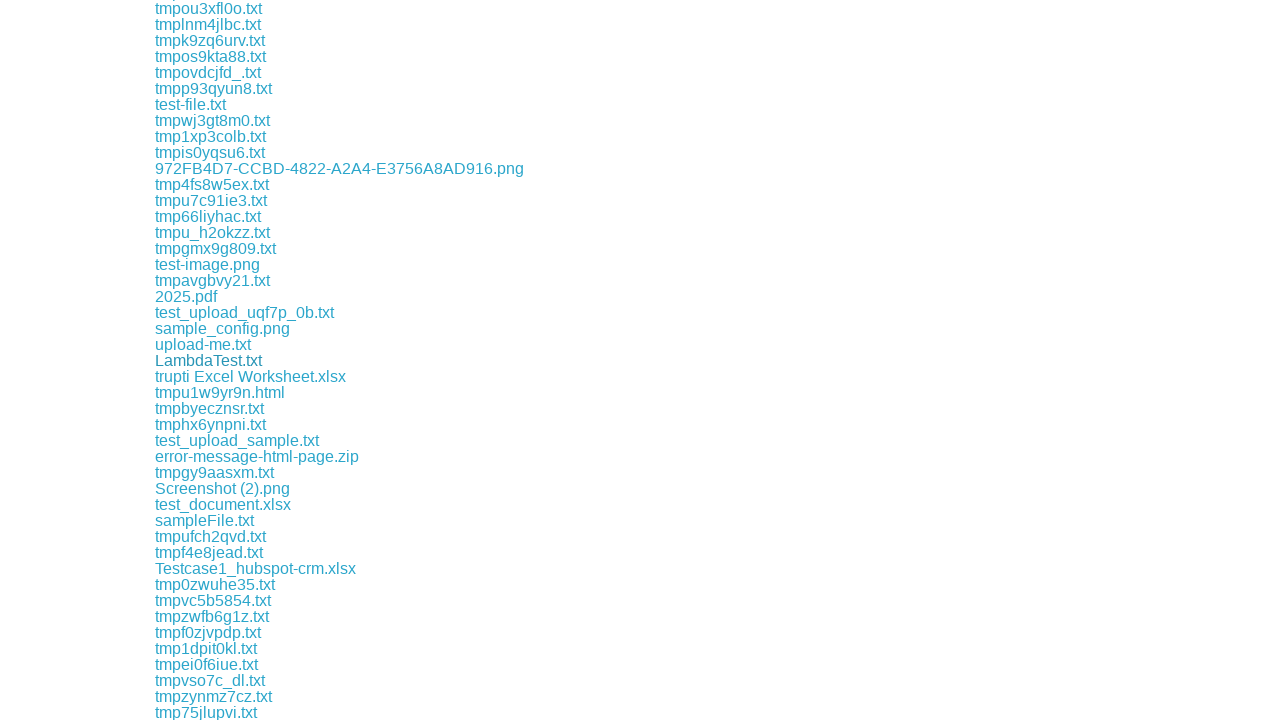